Tests click-and-hold mouse action functionality by navigating to the Mouse Actions section, selecting Click & Hold option, and performing a click-and-hold action on a circle element followed by release.

Starting URL: https://demoapps.qspiders.com/ui/login?scenario=1

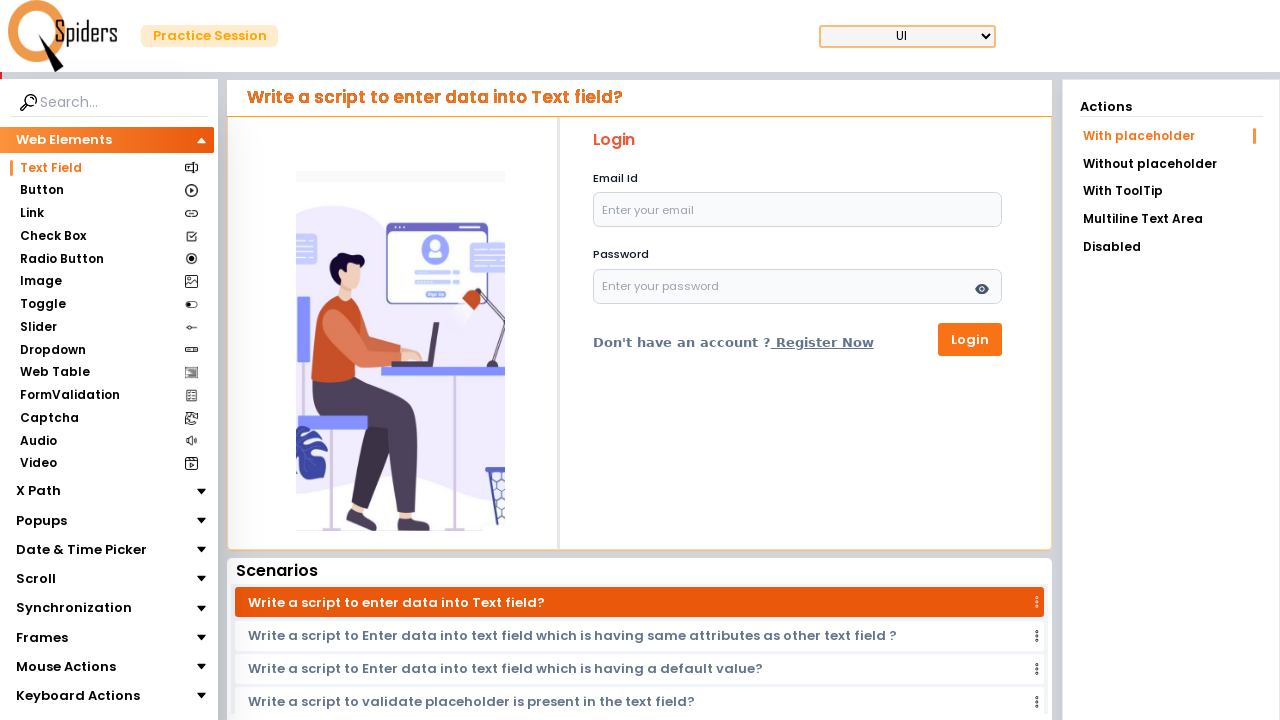

Clicked on 'Mouse Actions' section at (66, 667) on xpath=//section[text()='Mouse Actions']
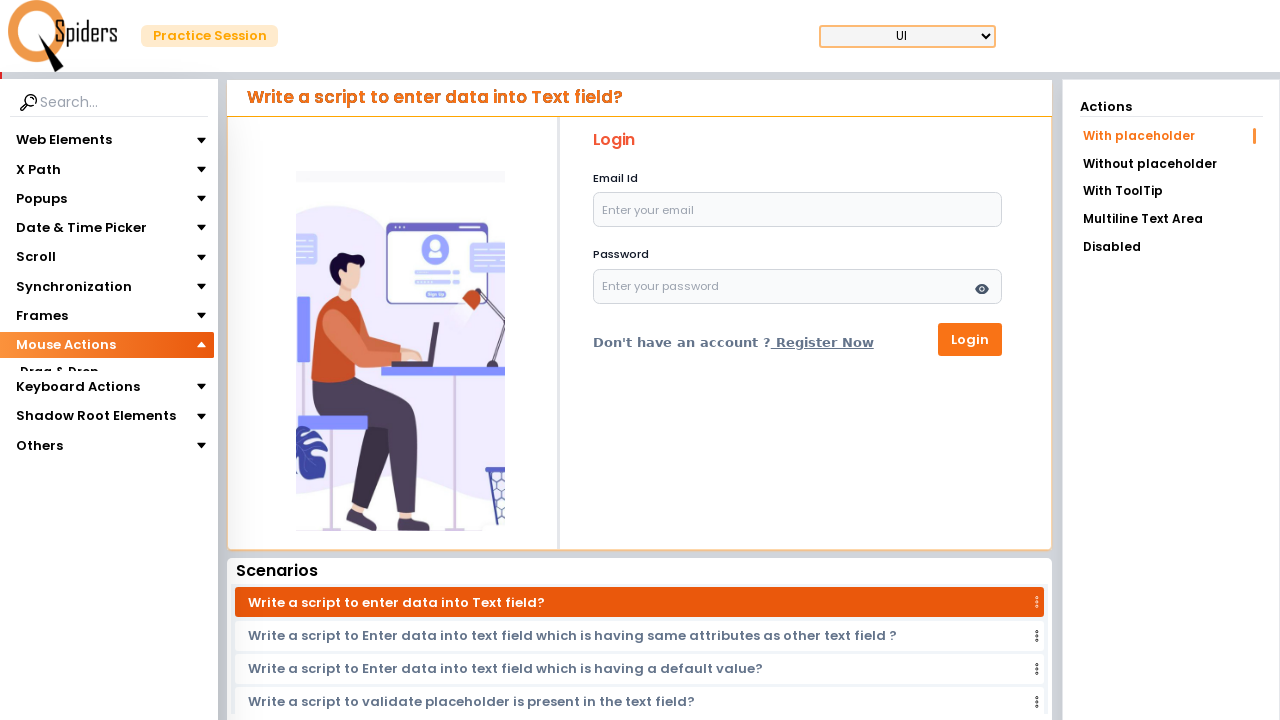

Clicked on 'Click & Hold' option at (58, 418) on xpath=//section[text()='Click & Hold']
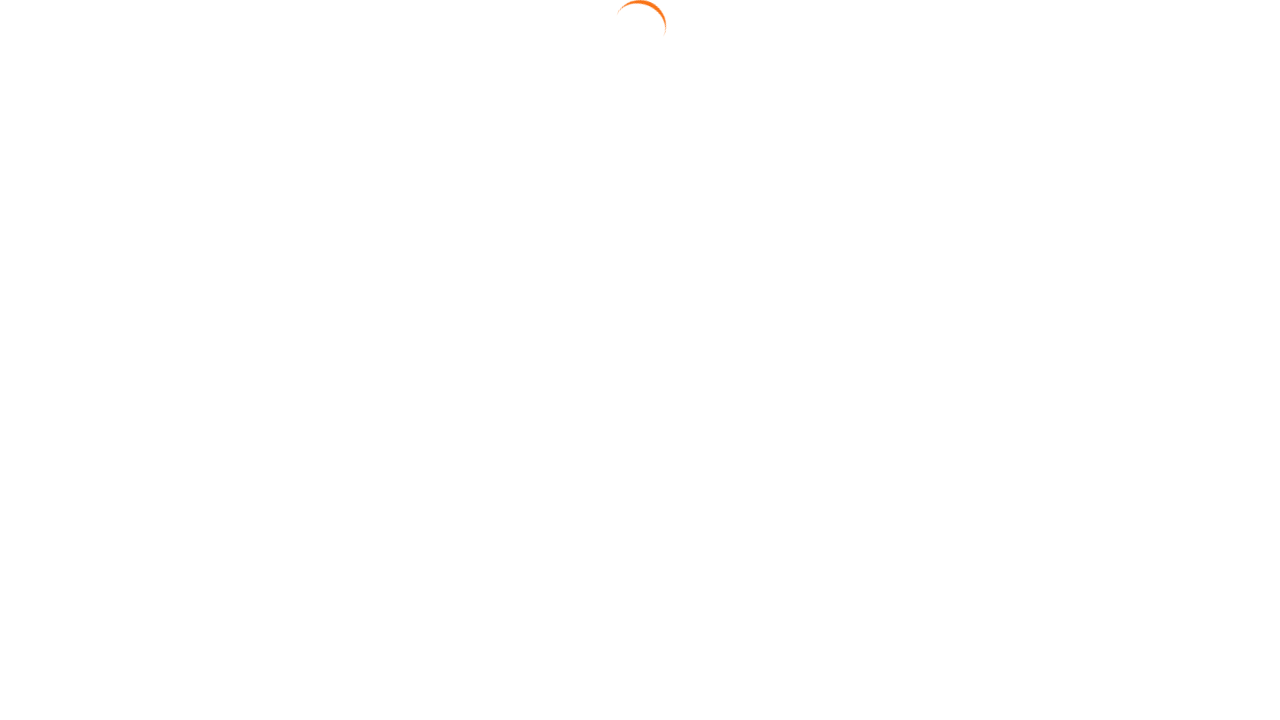

Located circle element for click-and-hold action
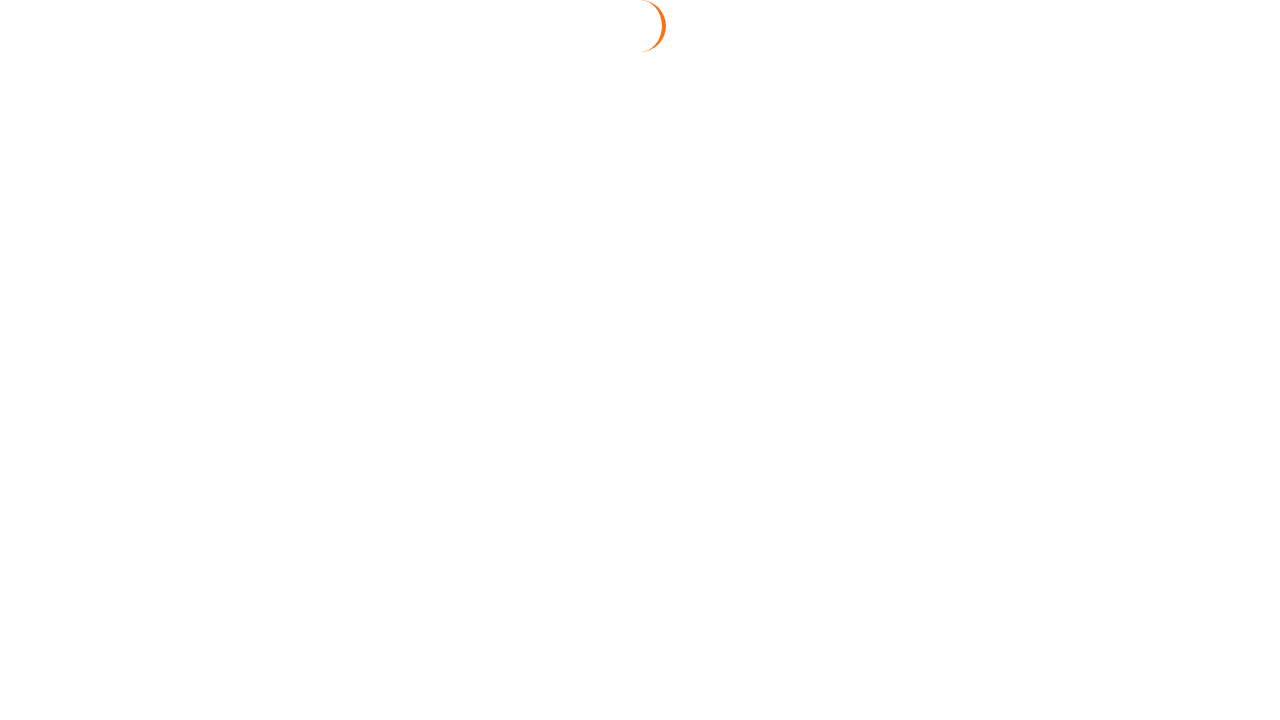

Performed click-and-hold action on circle element for 5 seconds at (644, 323) on #circle
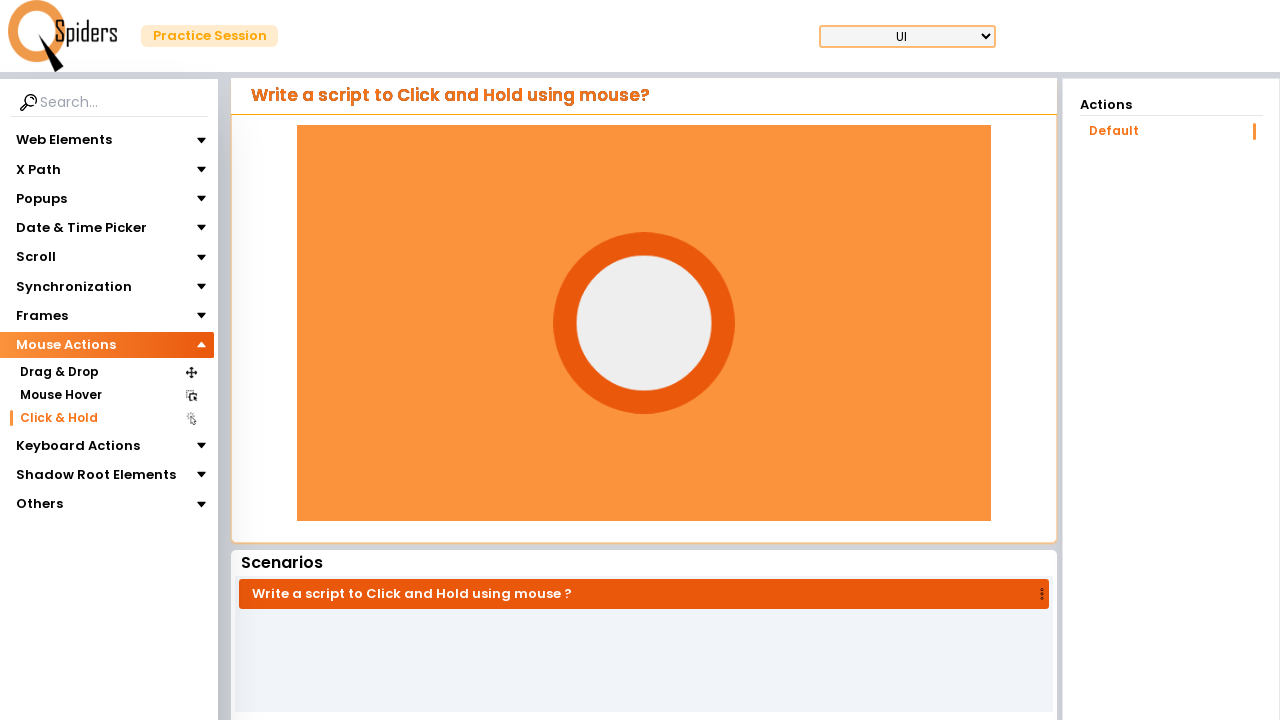

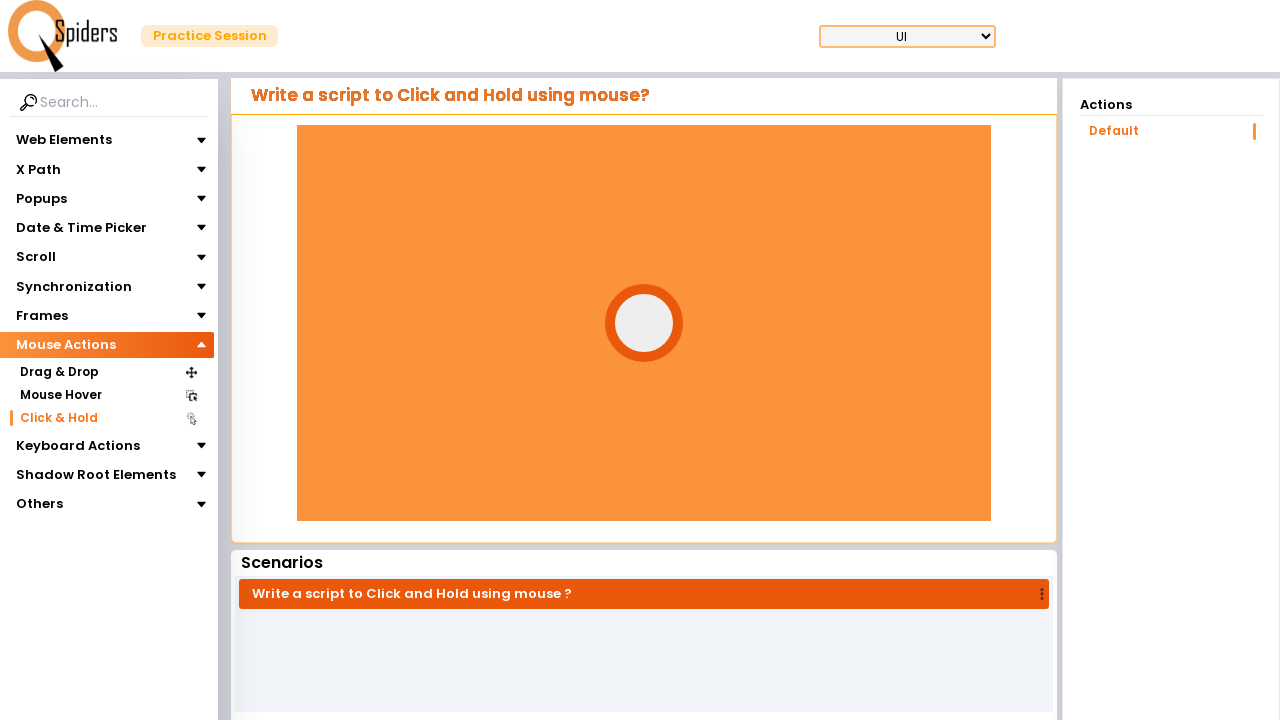